Tests wait functionality by clicking a button that triggers another element to appear, then clicking the newly visible element

Starting URL: https://leafground.com/waits.xhtml

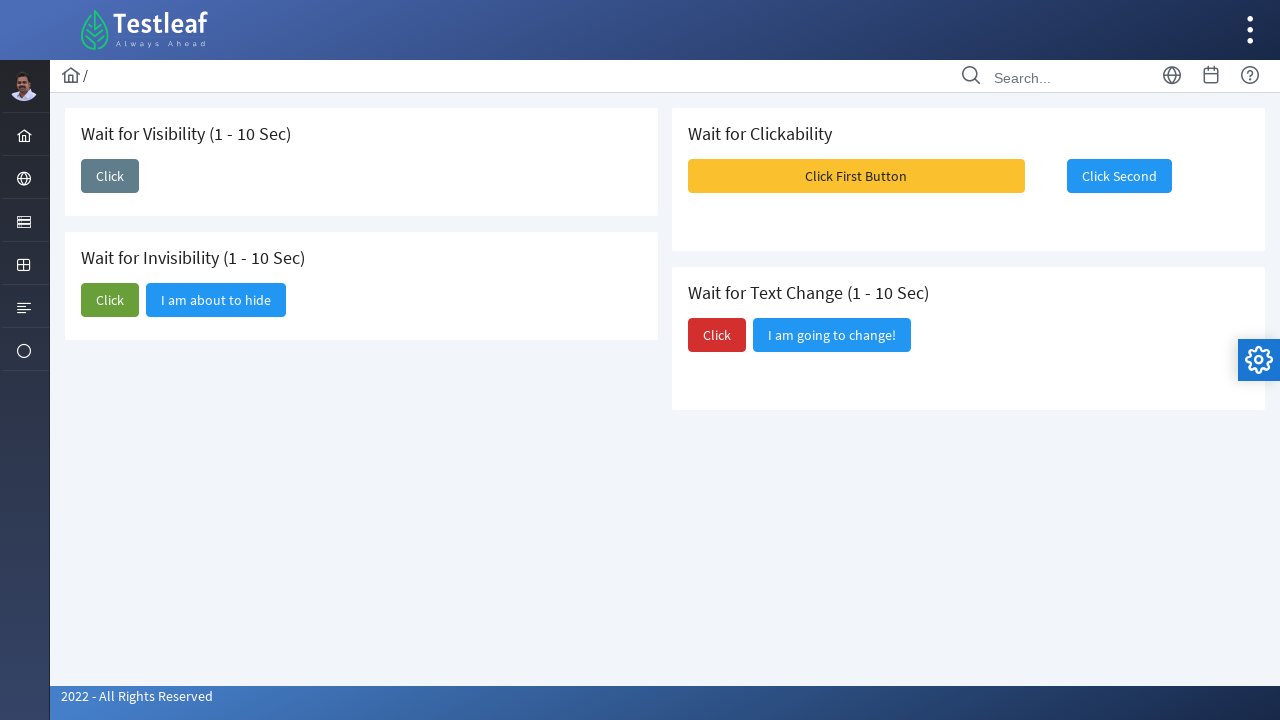

Clicked the first button to trigger element appearance at (110, 176) on (//span[@class='ui-button-text ui-c'])[1]
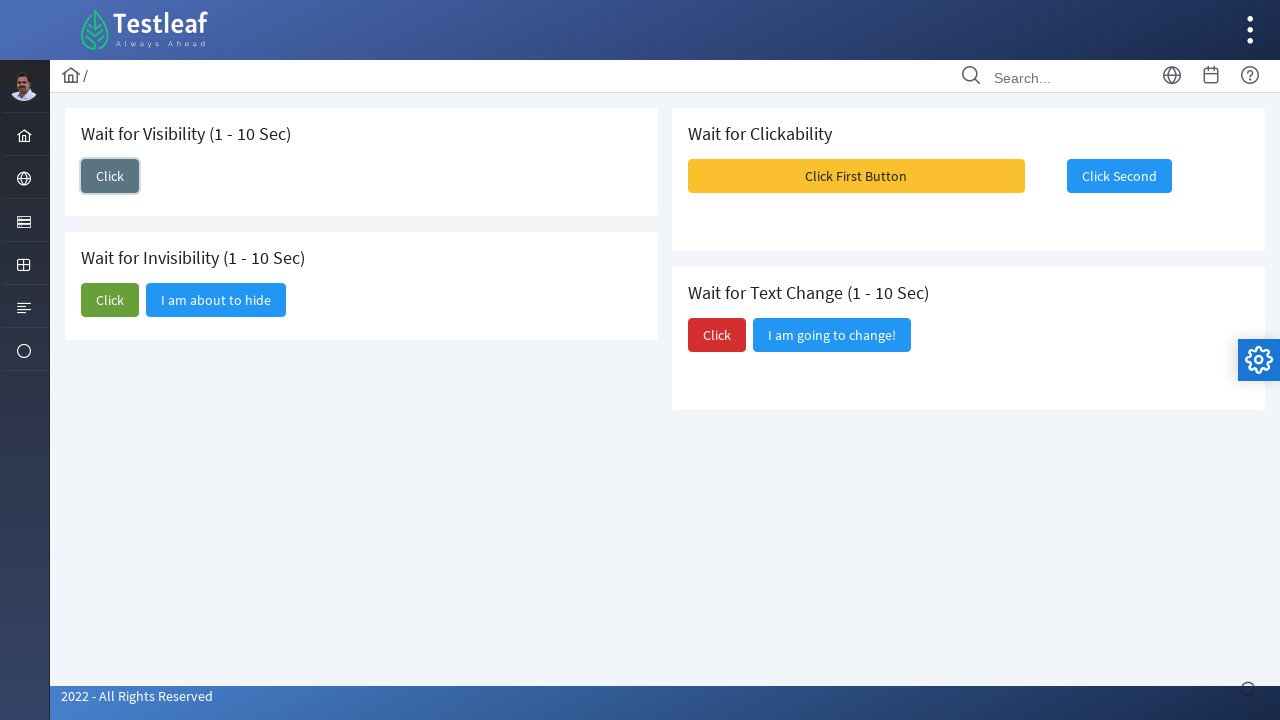

Waited for the newly triggered button to become visible
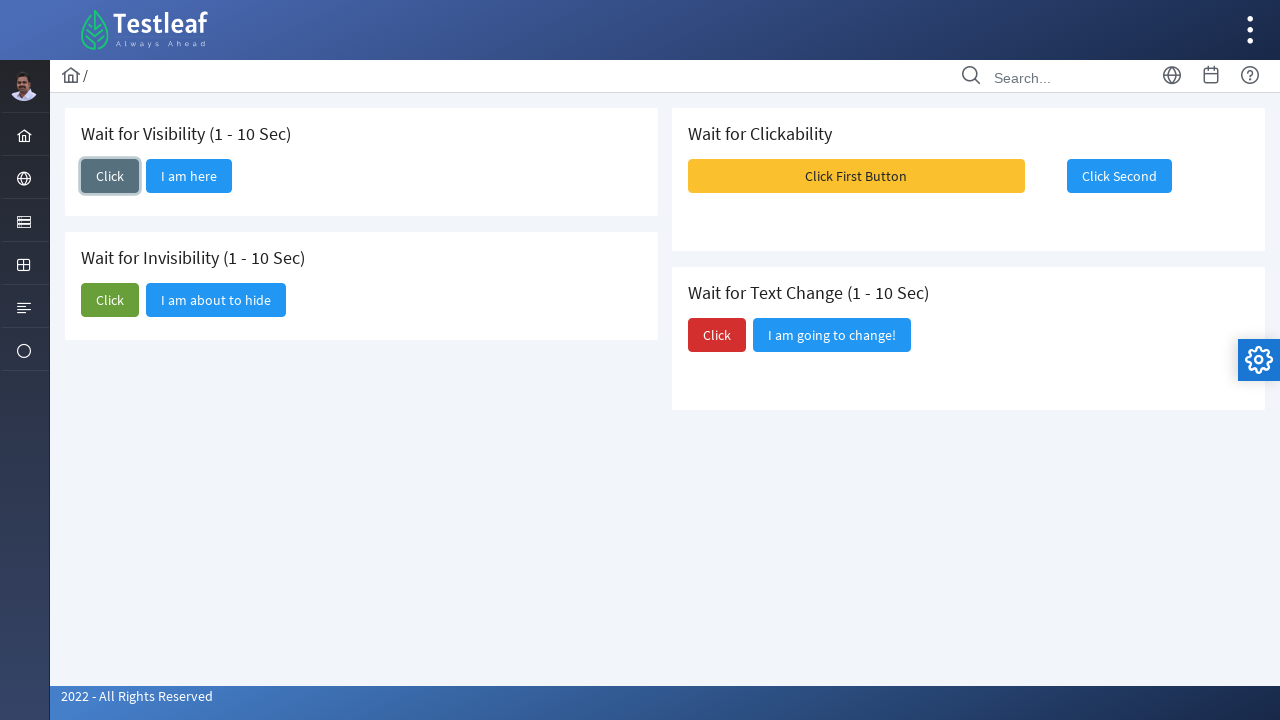

Clicked the newly visible button at (189, 176) on xpath=//button[@id='j_idt87:j_idt90']
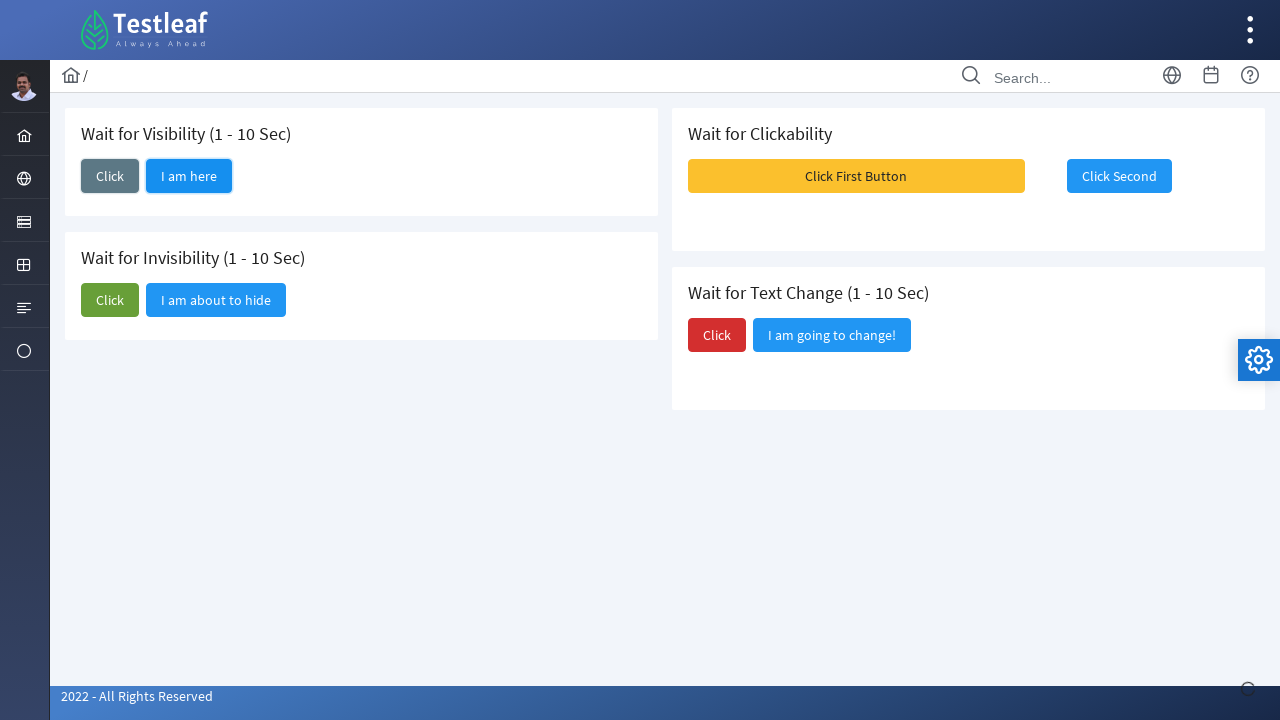

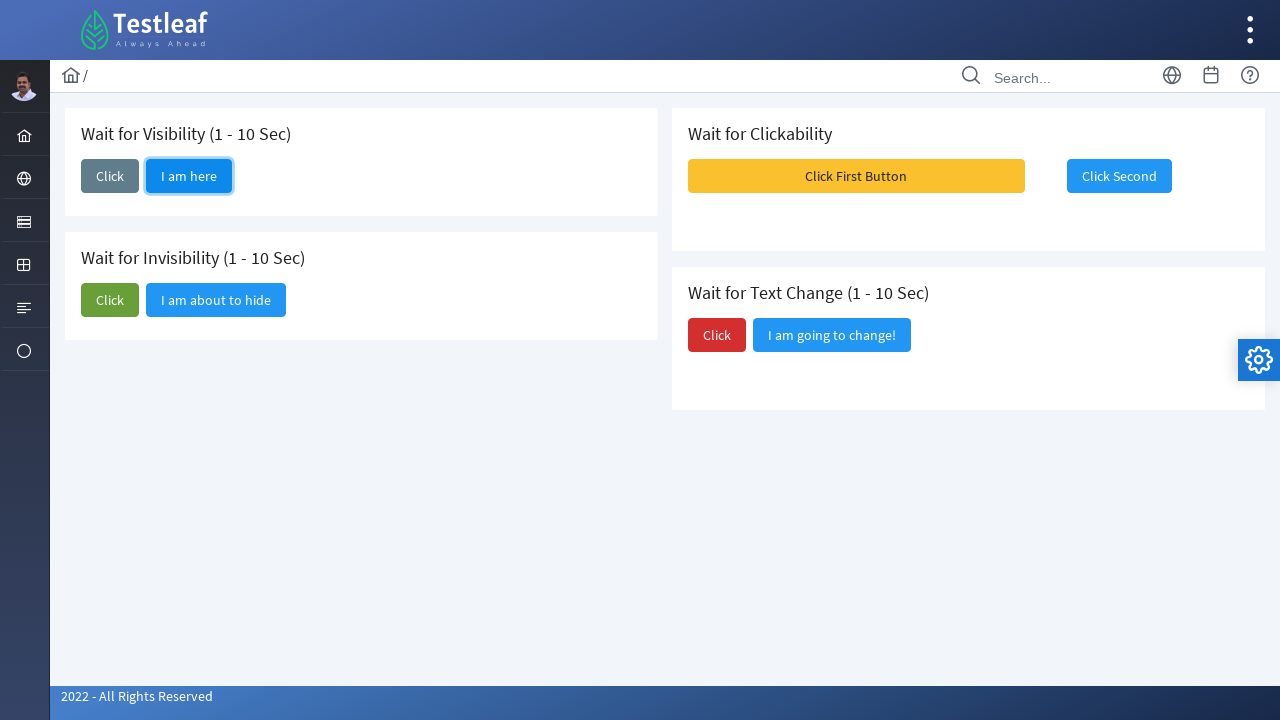